Tests dynamic loading functionality by clicking a Start button and verifying that 'Hello World!' text appears after the loading completes.

Starting URL: https://the-internet.herokuapp.com/dynamic_loading/1

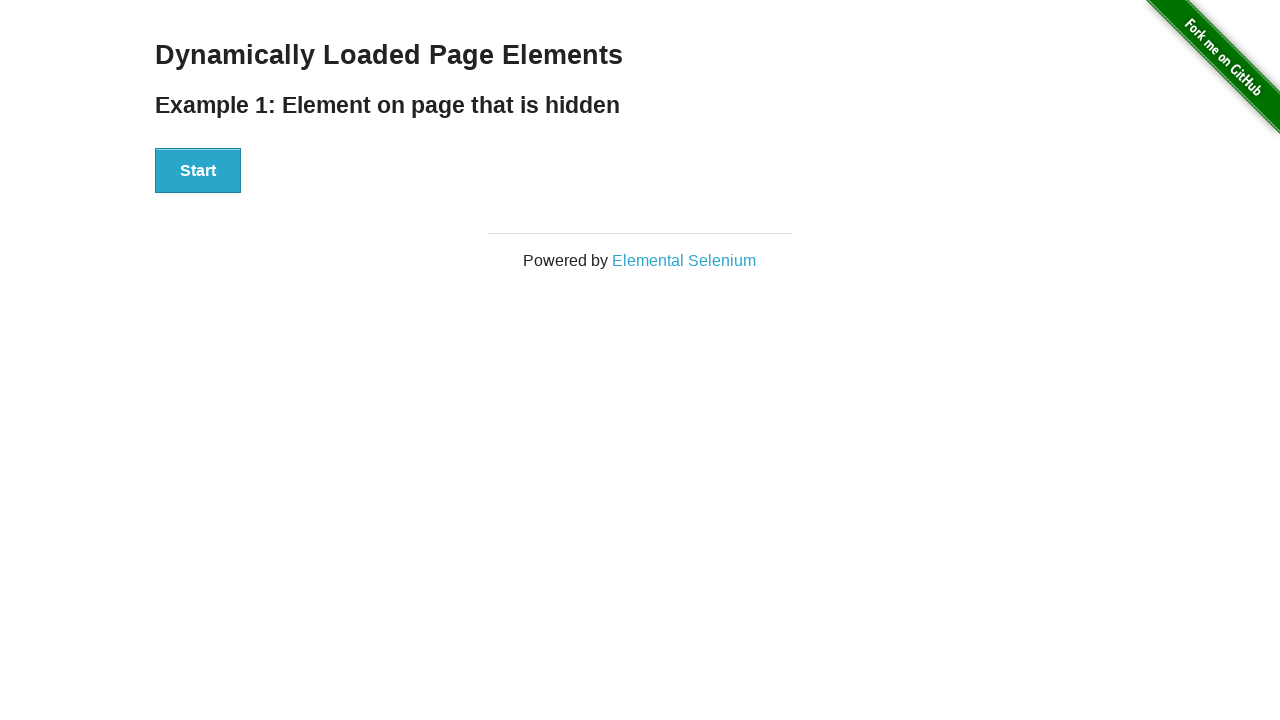

Navigated to dynamic loading test page
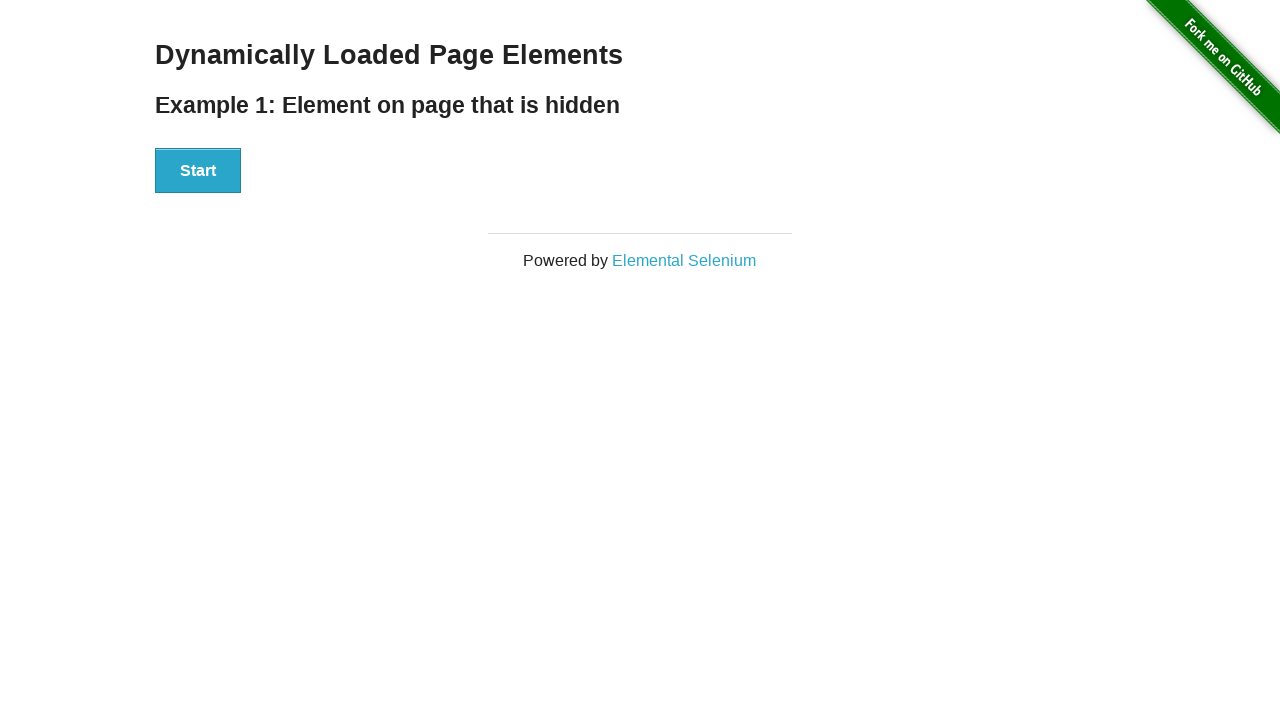

Clicked Start button to initiate dynamic loading at (198, 171) on xpath=//div[@id='start']//button
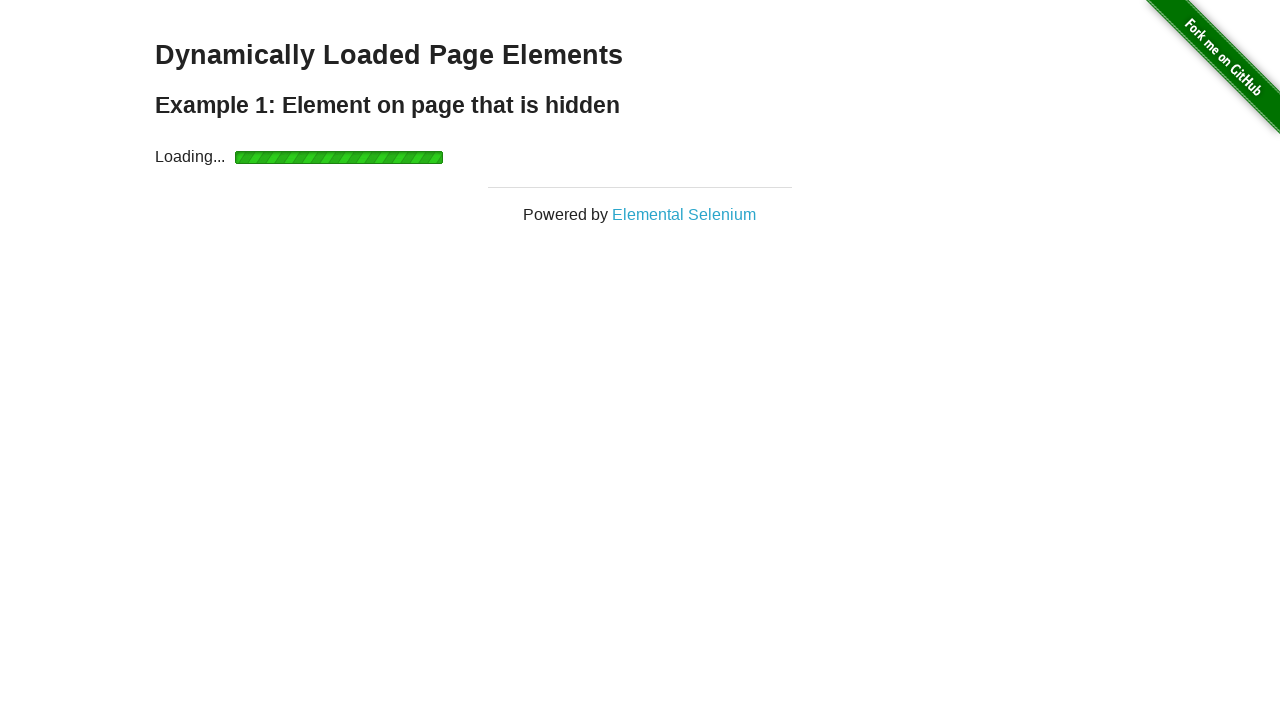

Loading completed and 'Hello World!' text appeared
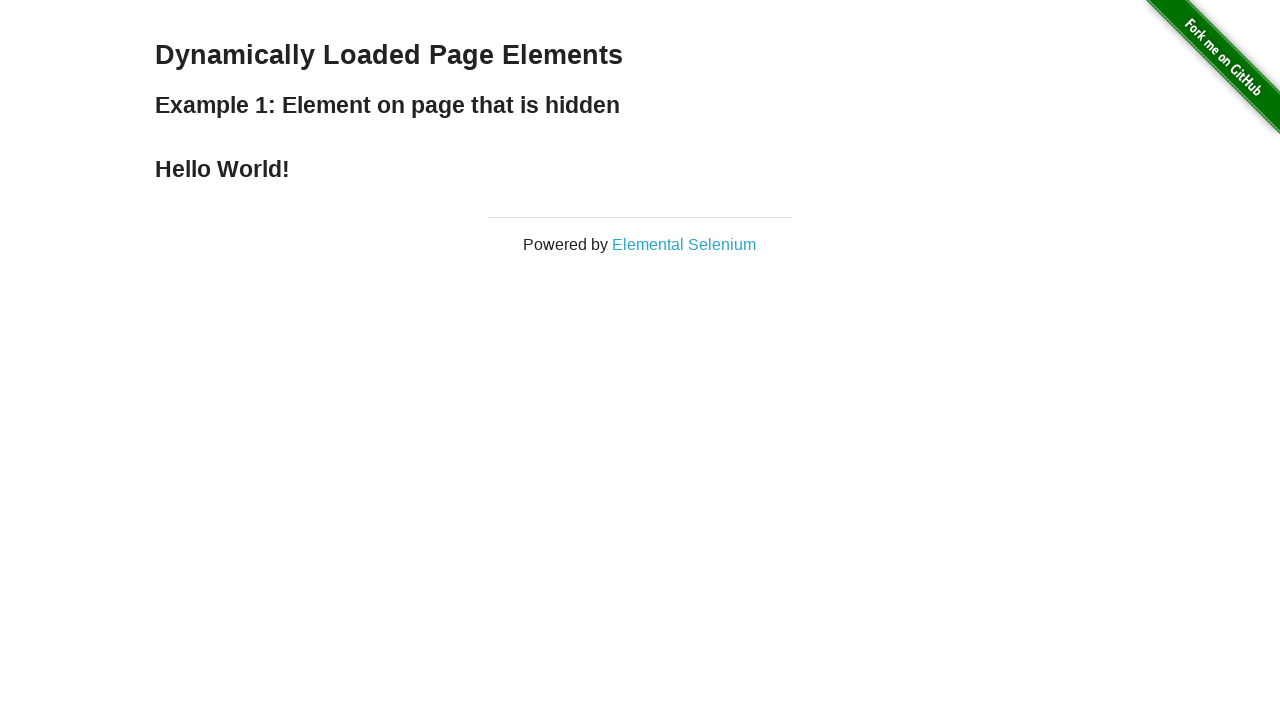

Verified that text content is 'Hello World!'
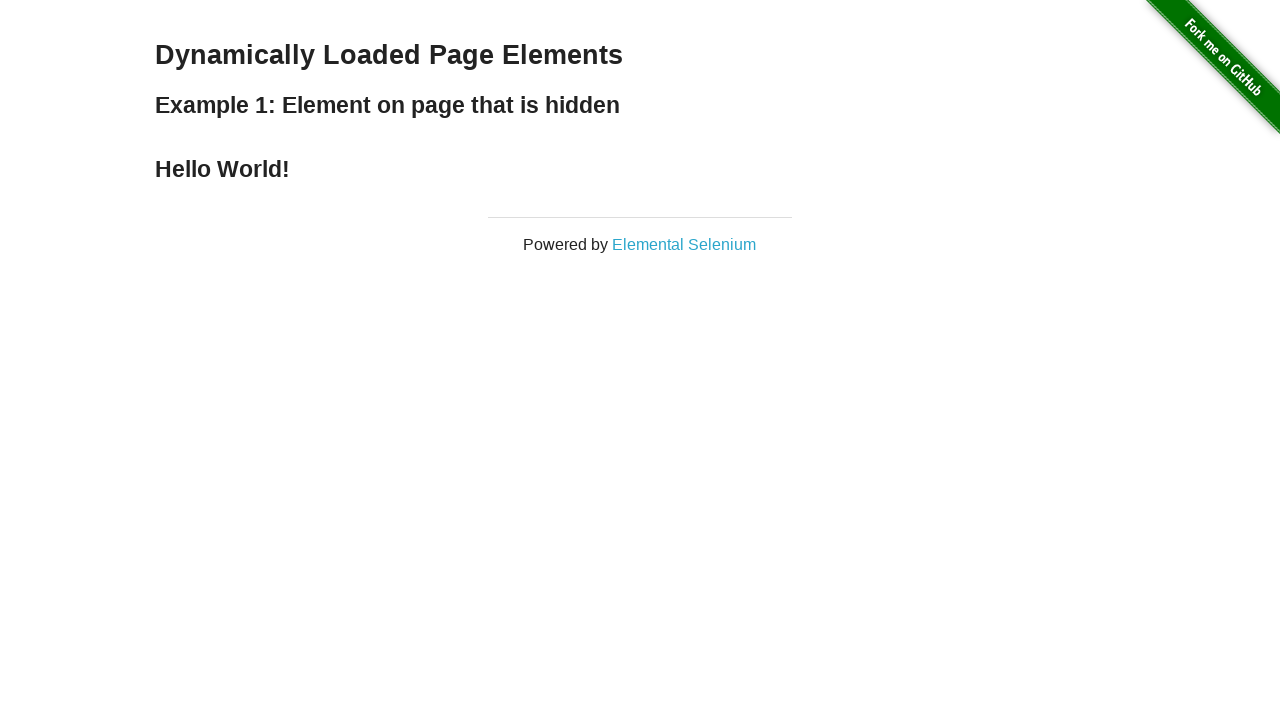

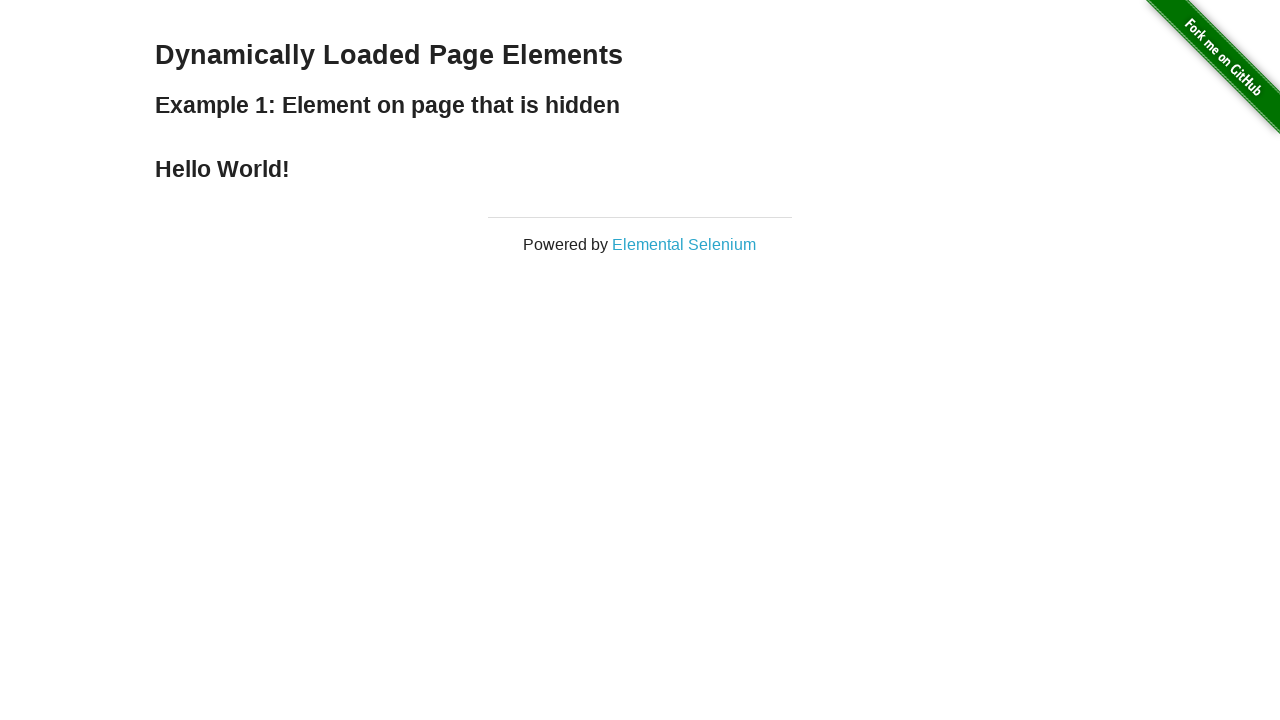